Tests window handling by opening a new window, filling a form field in the child window, then closing it and returning to the main window

Starting URL: https://www.hyrtutorials.com/p/window-handles-practice.html

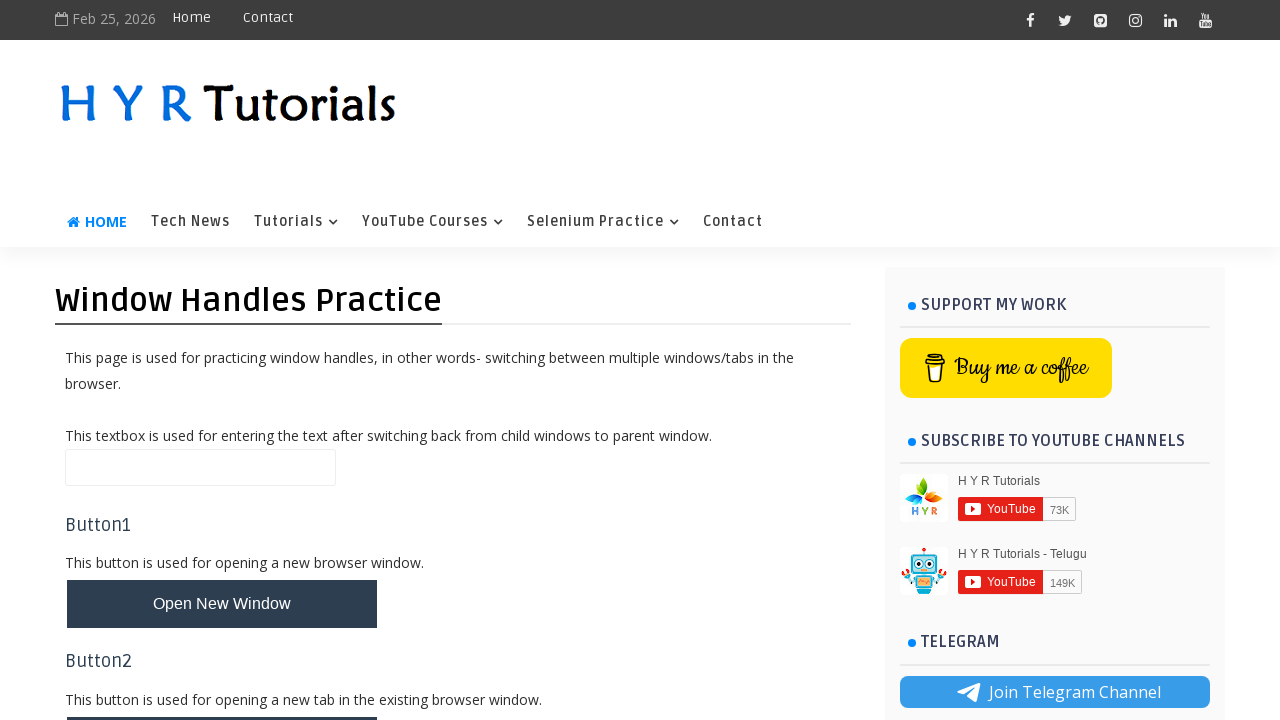

Scrolled to 'Open New Windows' button
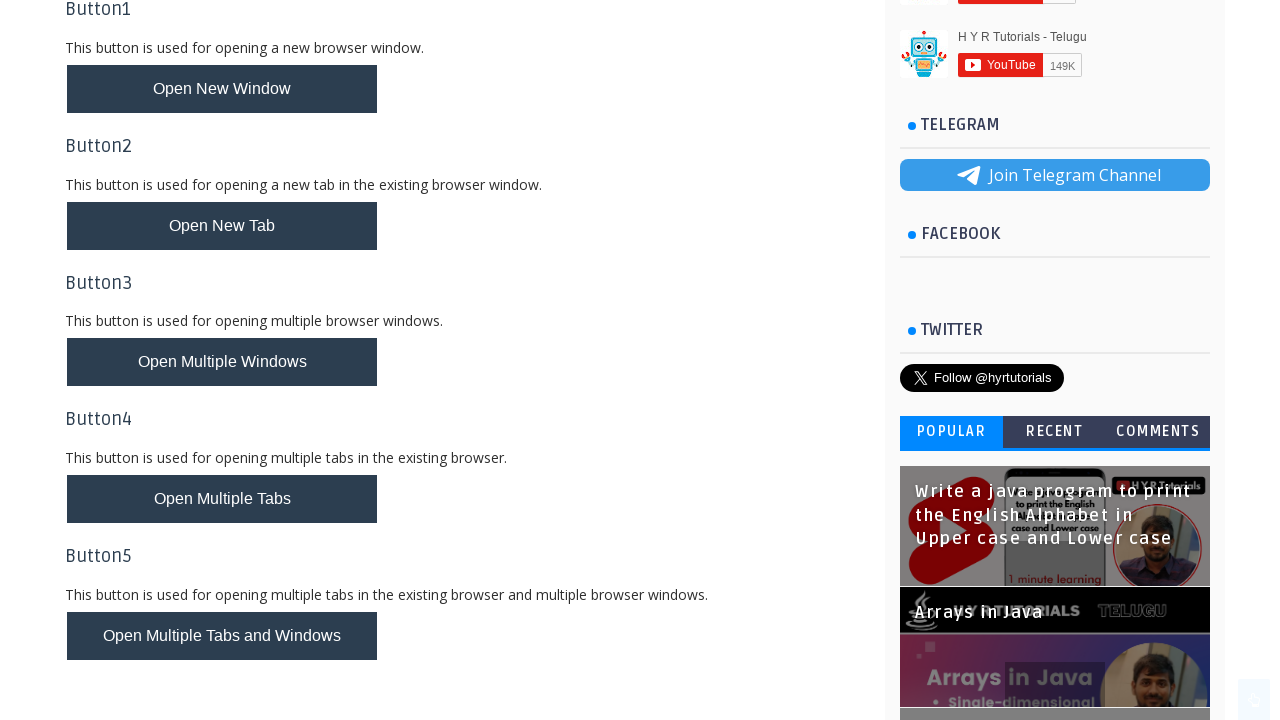

Clicked 'Open New Windows' button, new window opened at (222, 362) on #newWindowsBtn
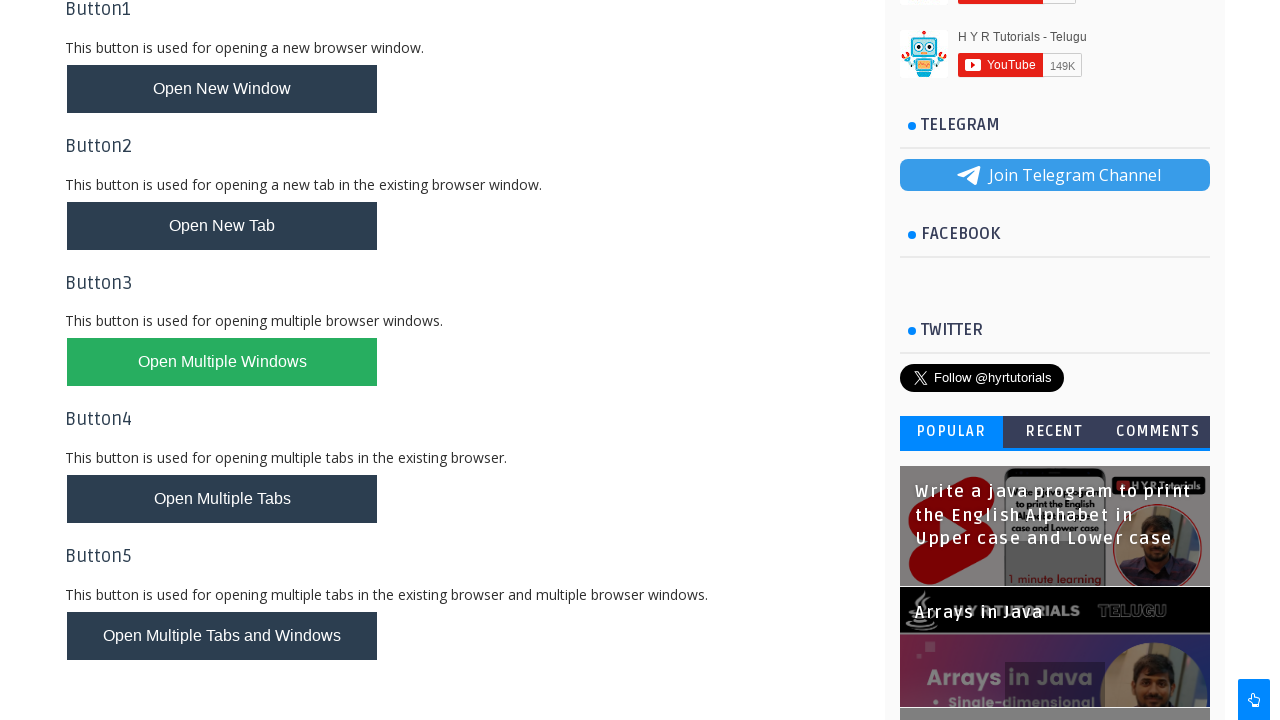

New window page loaded completely
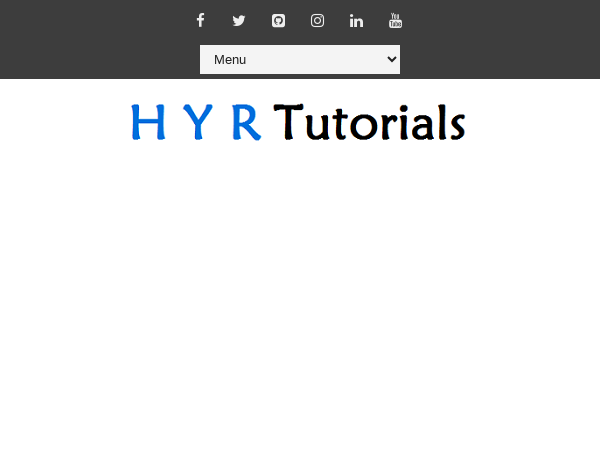

Scrolled to first name field in child window
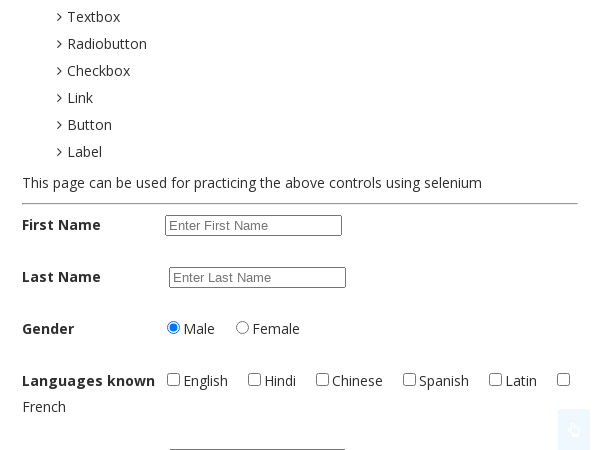

Filled first name field with 'John Anderson' in child window on #firstName
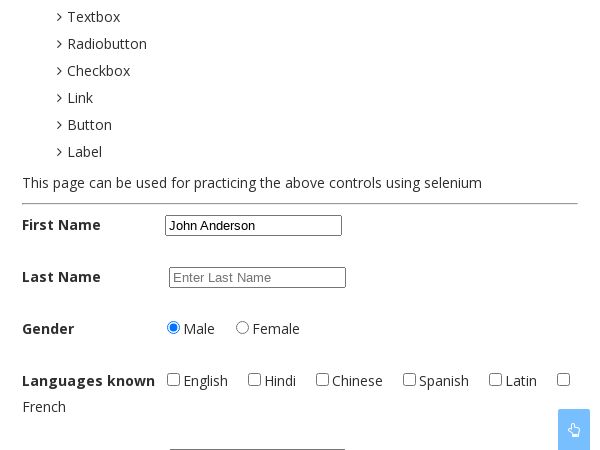

Closed child window
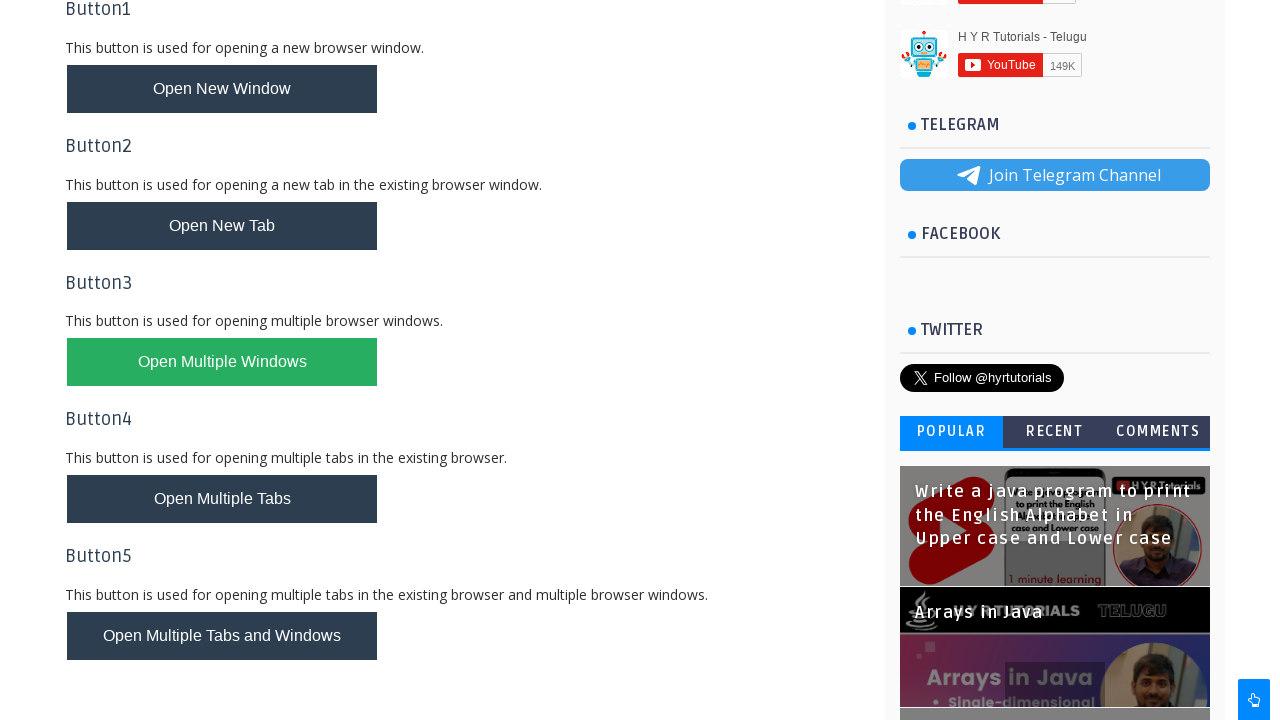

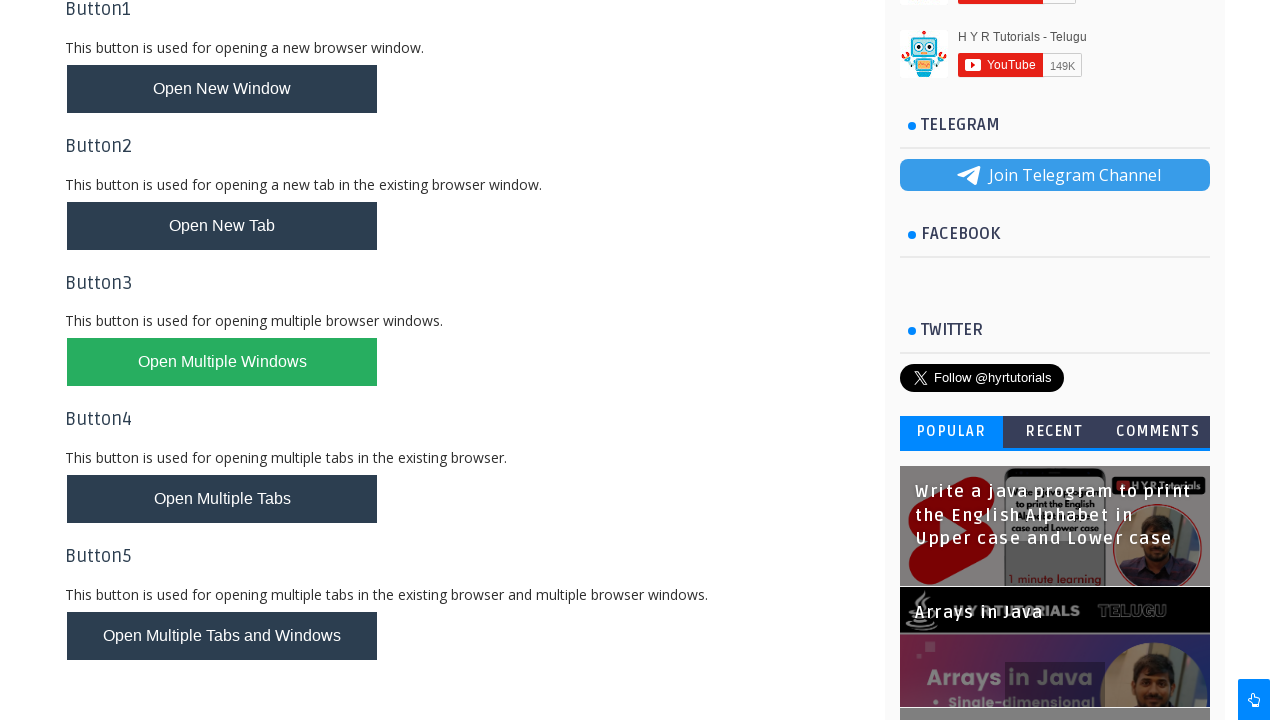